Tests navigation between dynamically loaded page examples by clicking link text and partial link text locators, then verifying page headers

Starting URL: https://the-internet.herokuapp.com/dynamic_loading

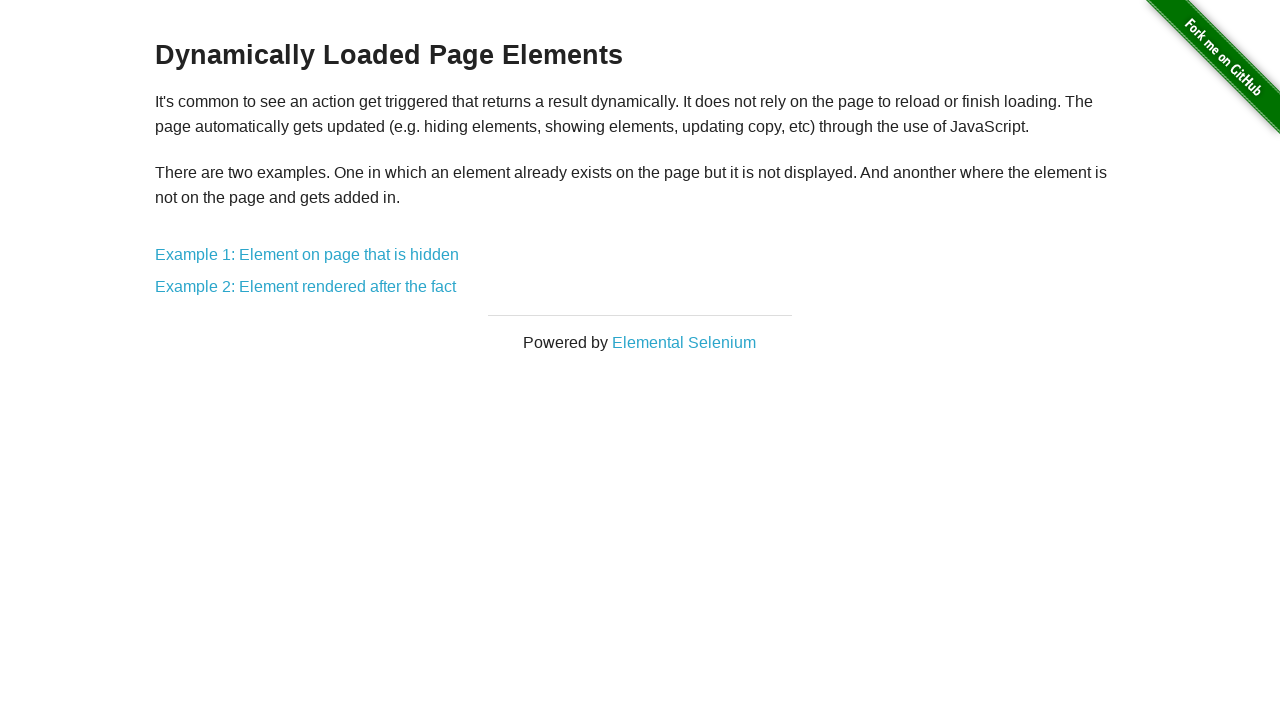

Clicked on 'Example 1: Element on page that is hidden' link at (307, 255) on text=Example 1: Element on page that is hidden
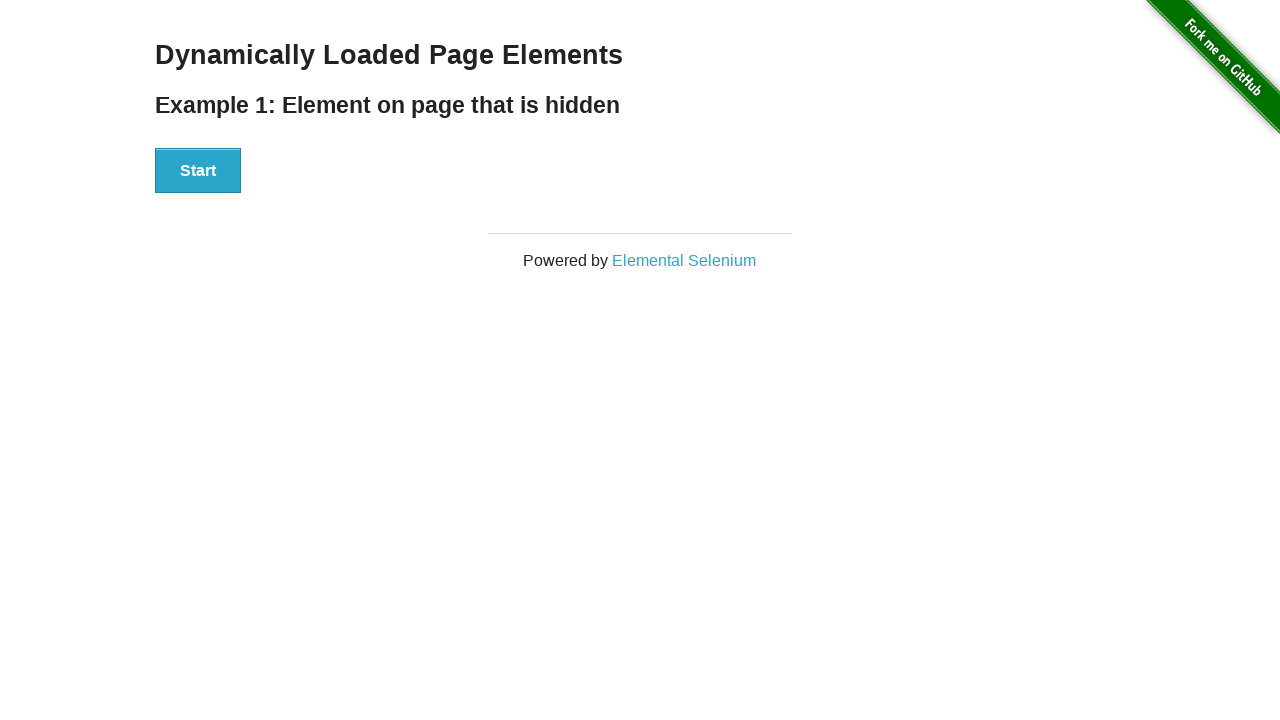

Waited for h3 heading to load on Example 1 page
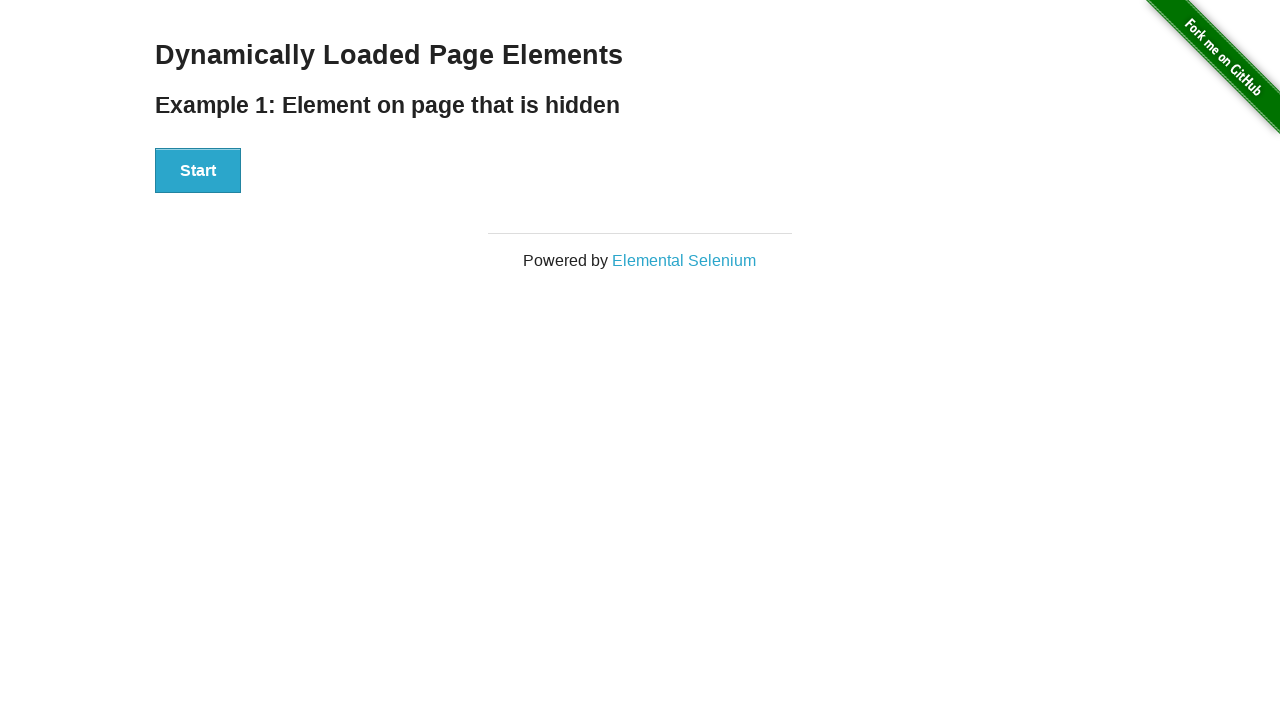

Navigated back to dynamic loading main page
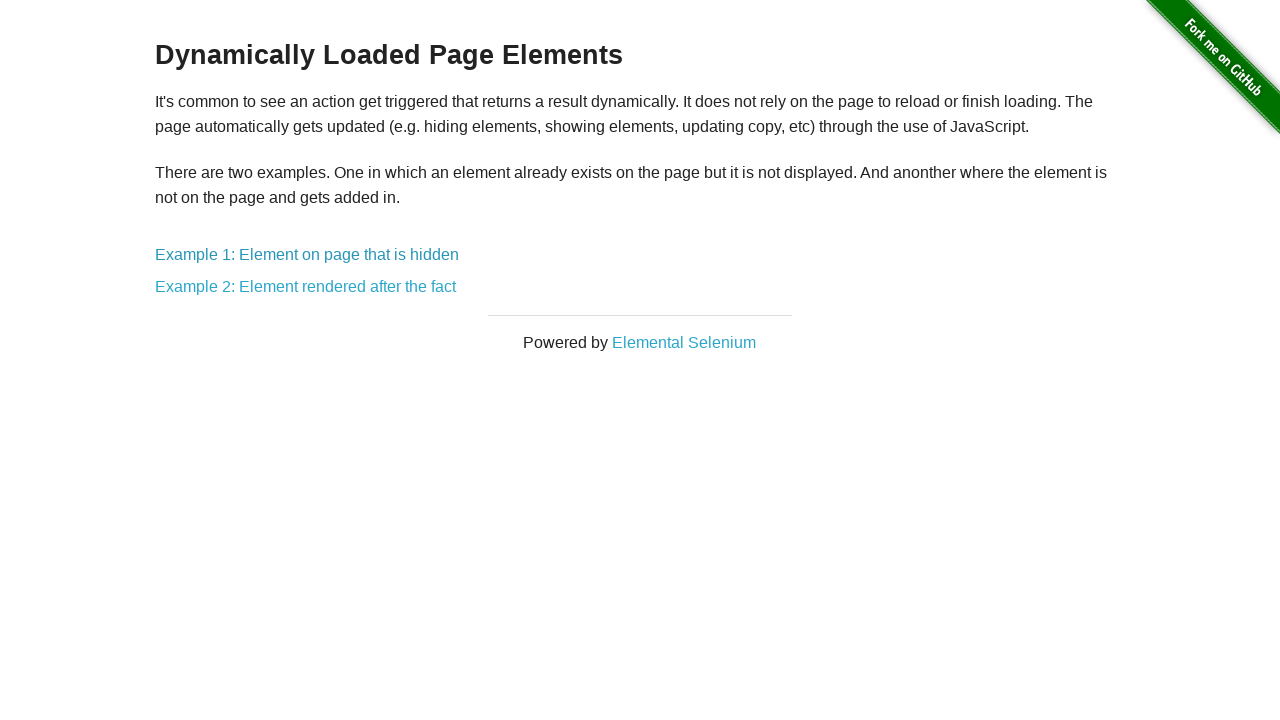

Clicked on link containing partial text 'rendered' (Example 2) at (306, 287) on text=rendered
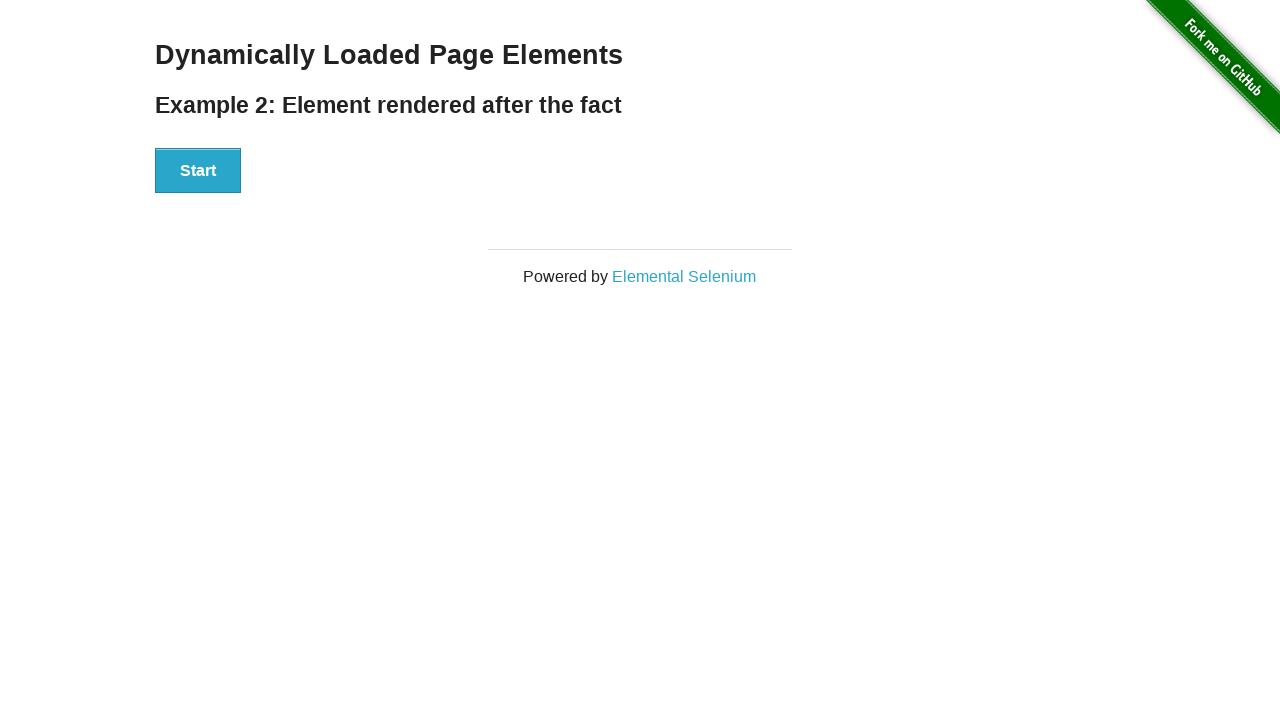

Waited for h4 heading to load on Example 2 page
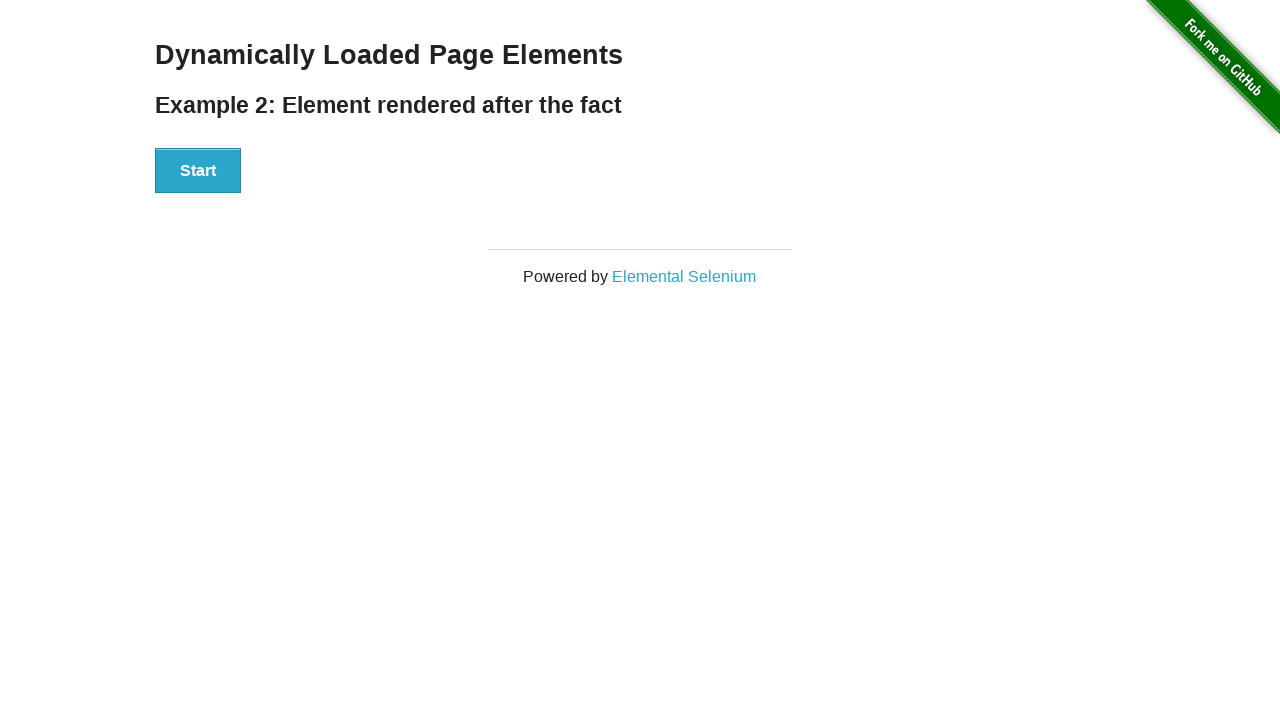

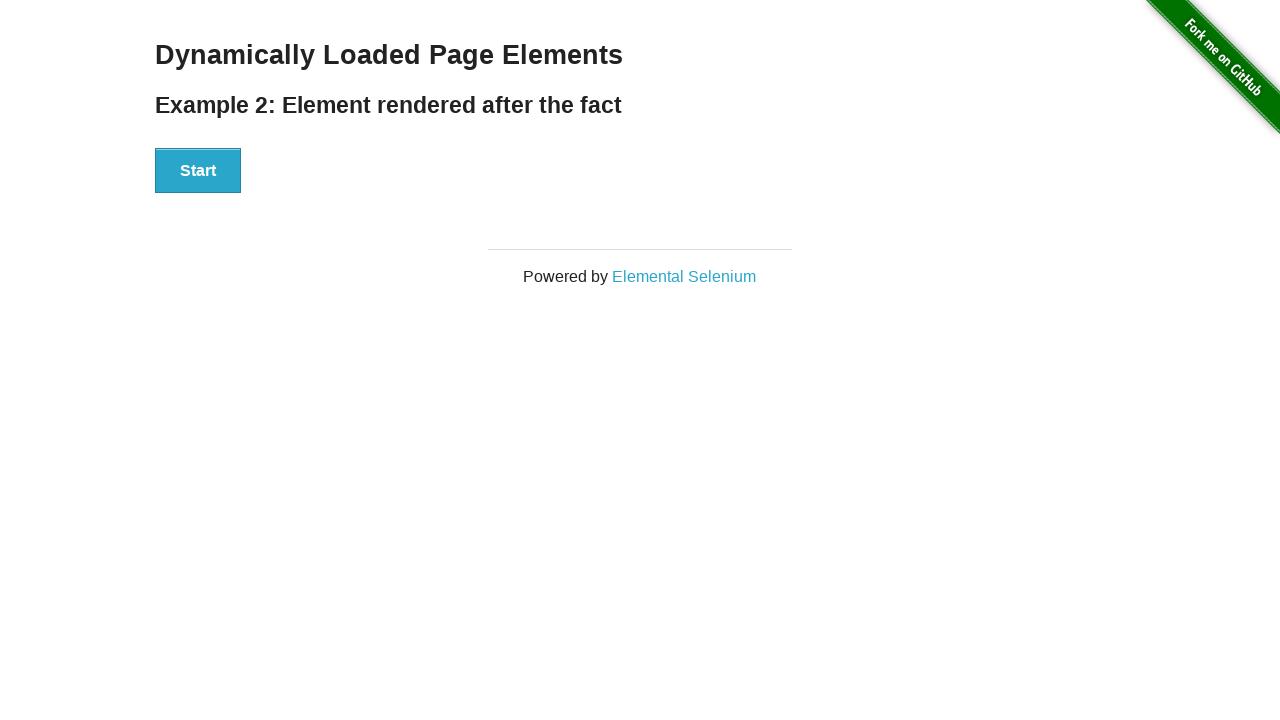